Tests country dropdown functionality by selecting "India" from a country dropdown menu on a test automation practice page

Starting URL: https://testautomationpractice.blogspot.com/

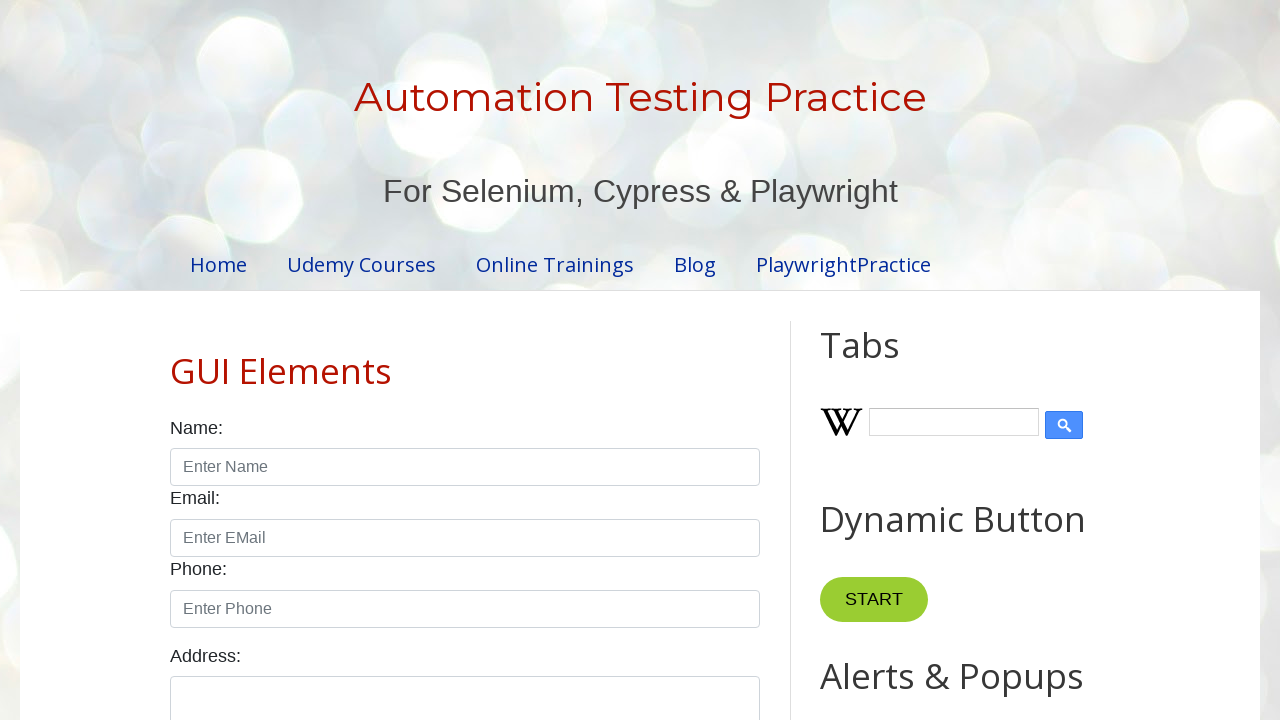

Navigated to test automation practice page
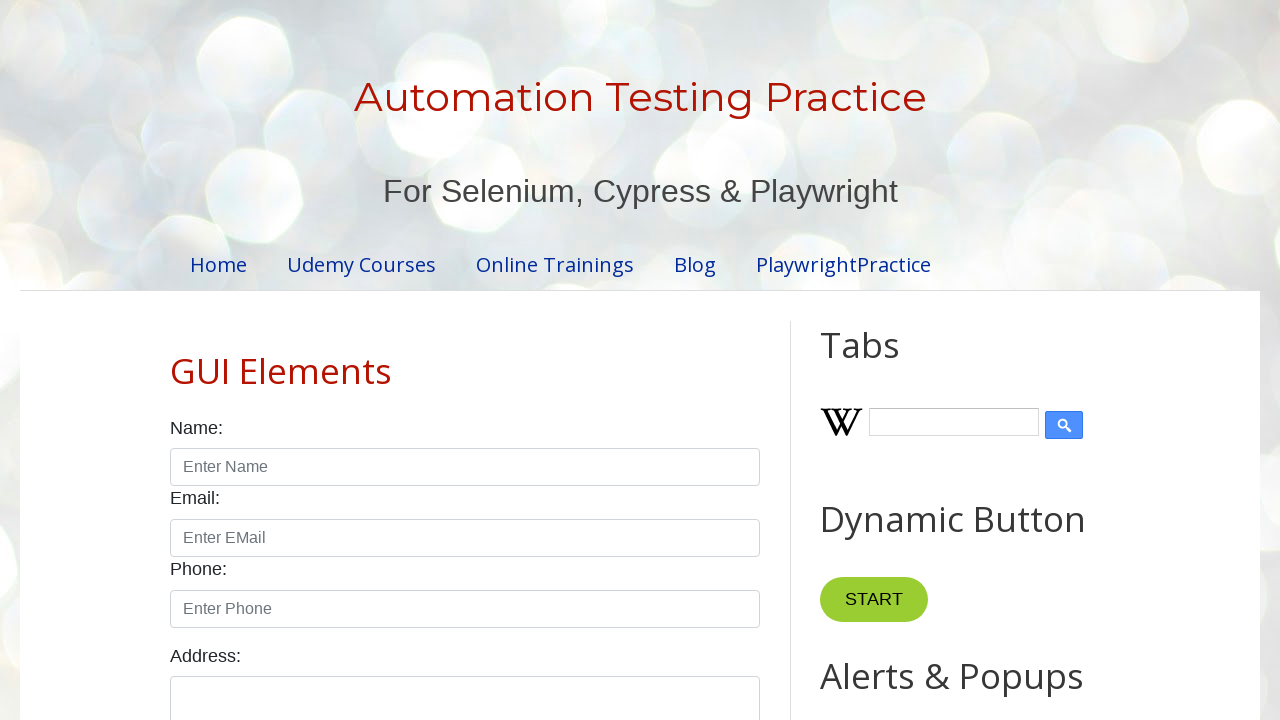

Selected 'India' from the country dropdown menu on select#country
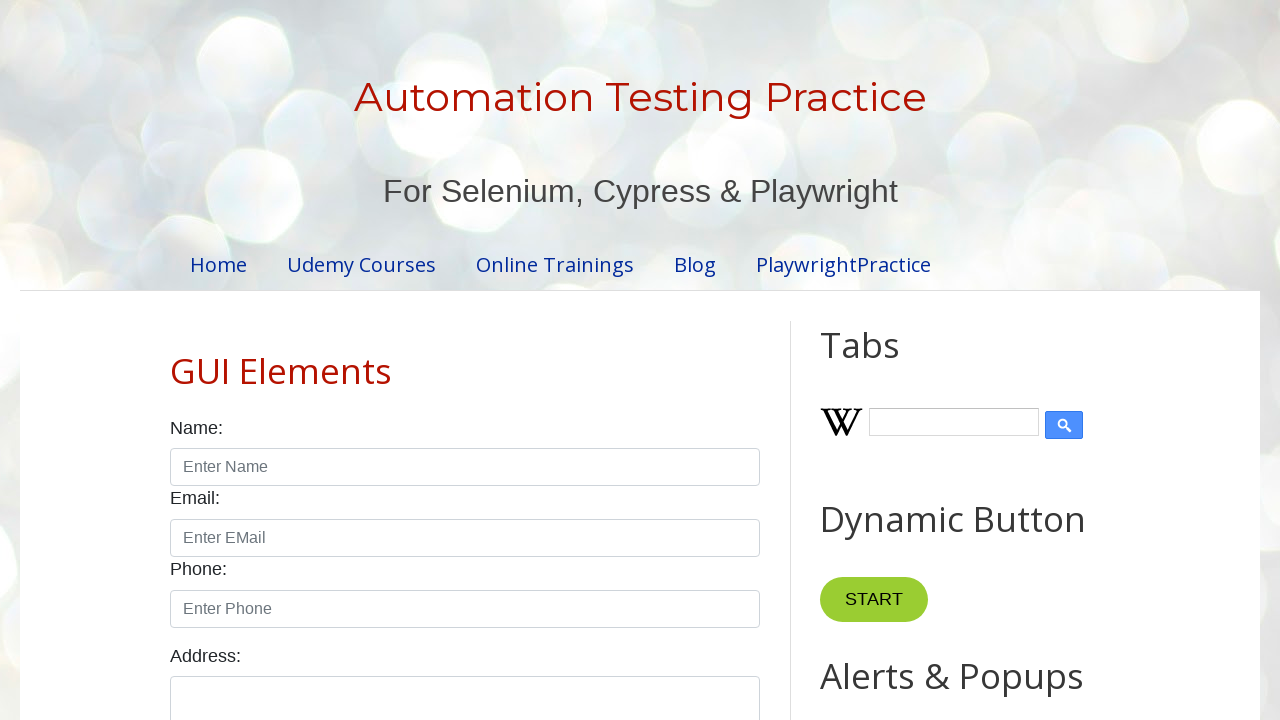

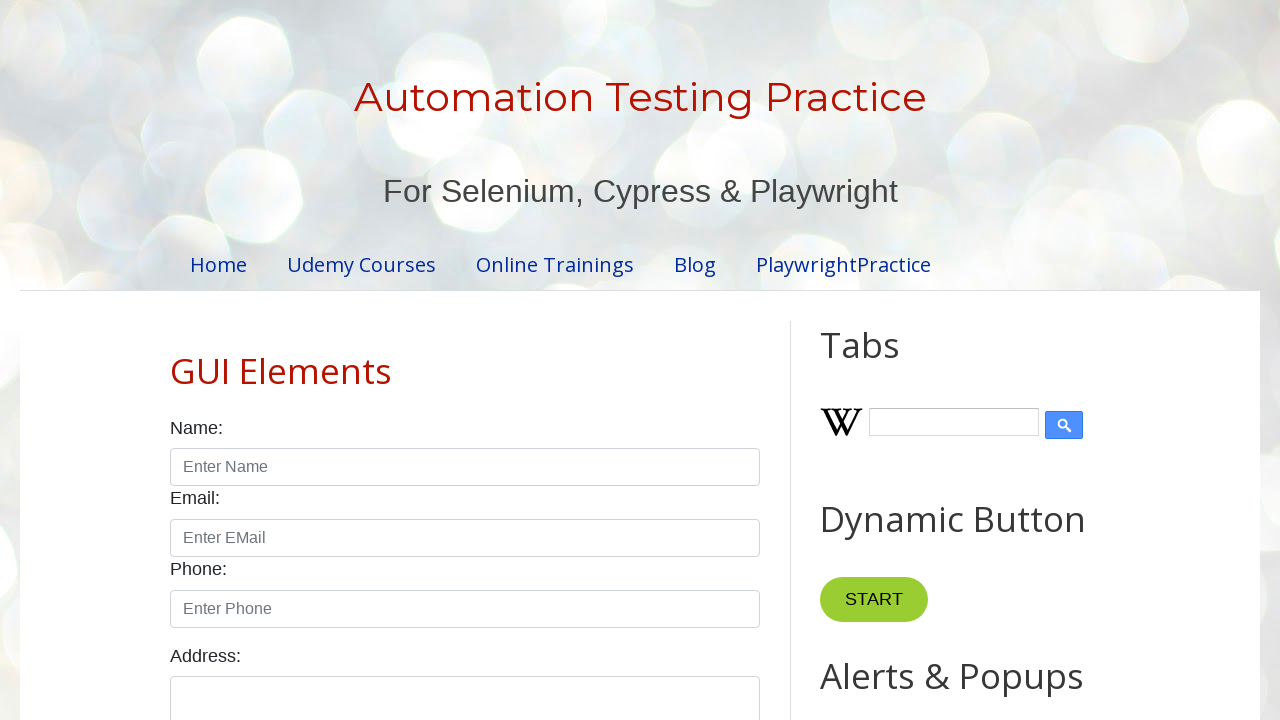